Tests simple JavaScript alert handling by clicking a button that triggers an alert, accepting it, and verifying the result message is displayed correctly.

Starting URL: https://the-internet.herokuapp.com/javascript_alerts

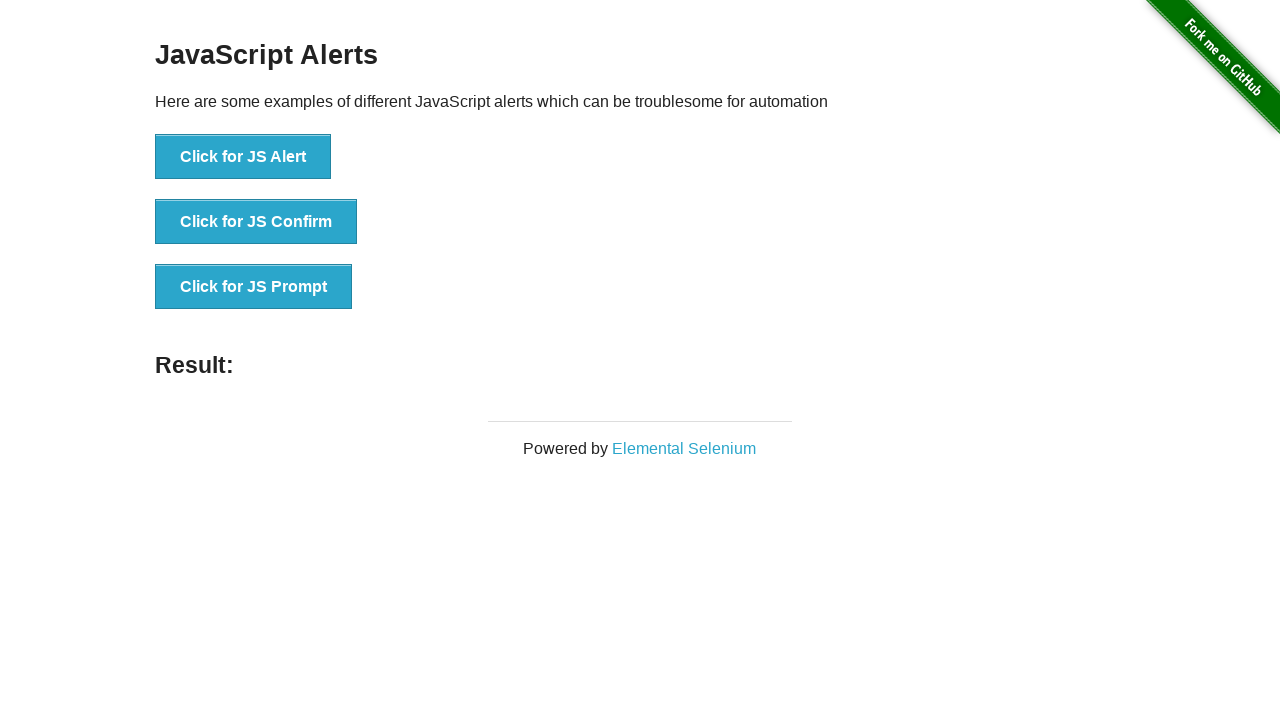

Set up dialog handler to accept alerts
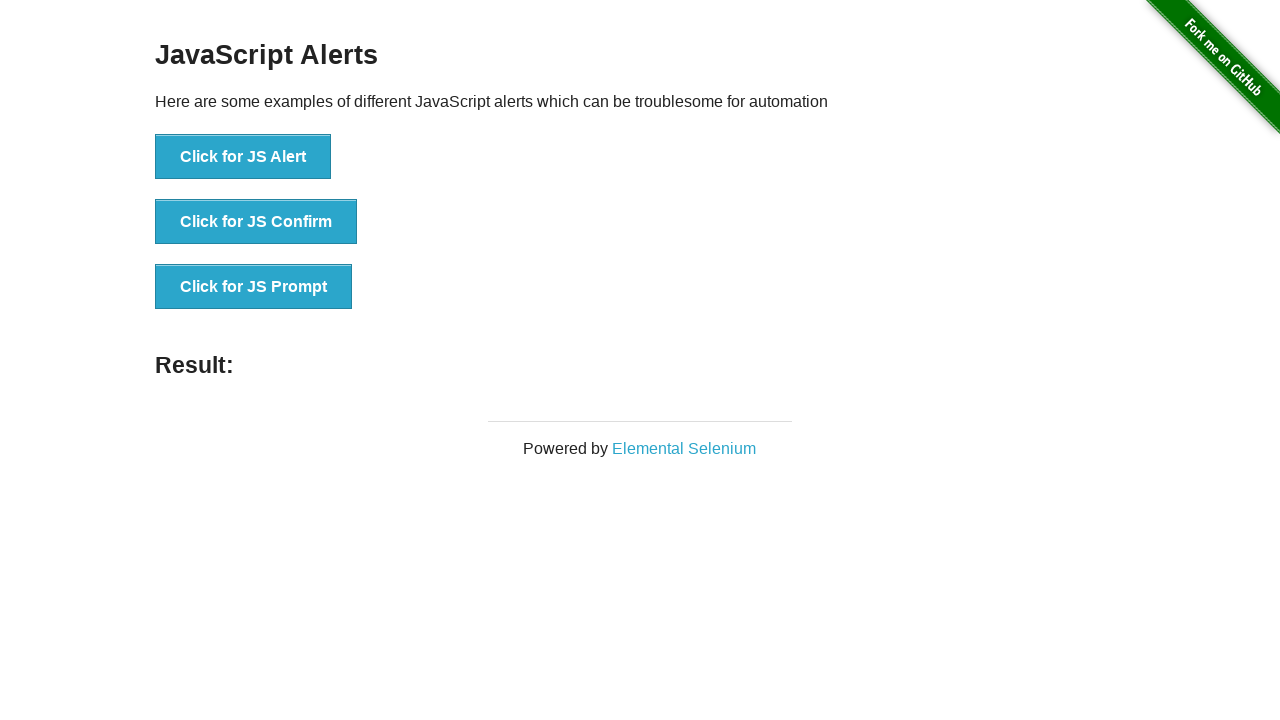

Accepted JavaScript alert dialog at (243, 157) on button[onclick="jsAlert()"]
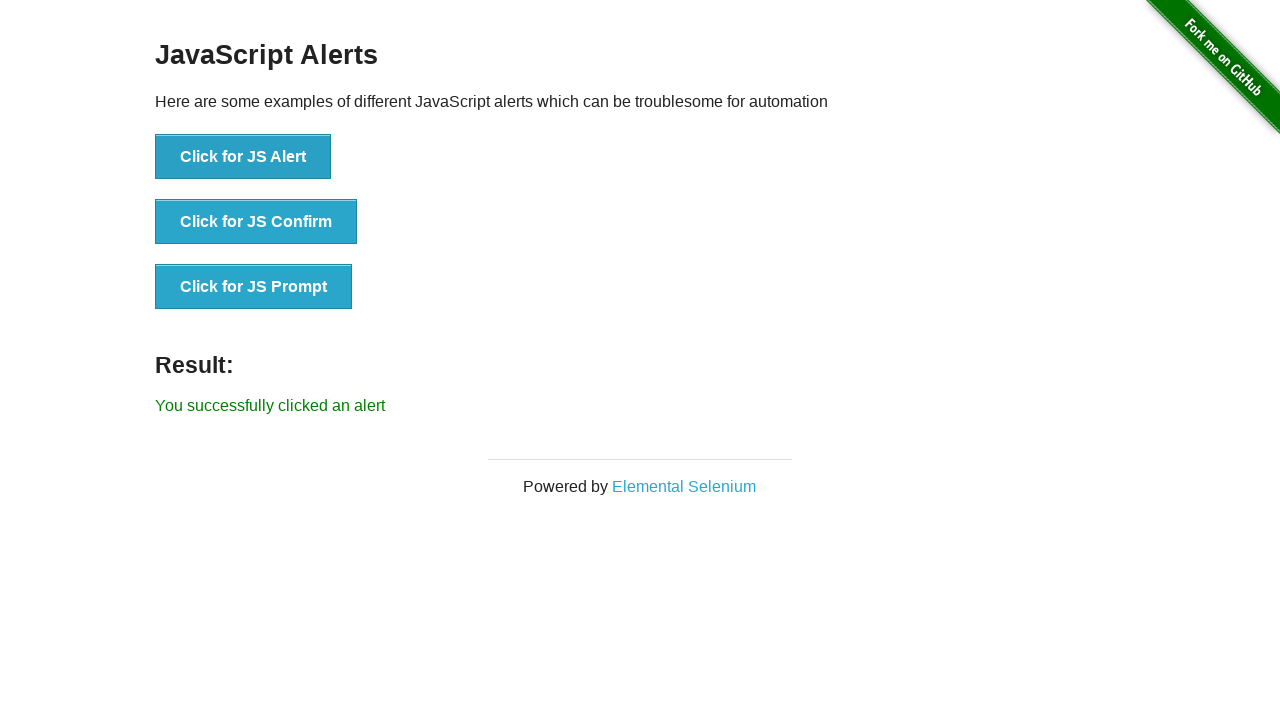

Clicked button to trigger JavaScript alert
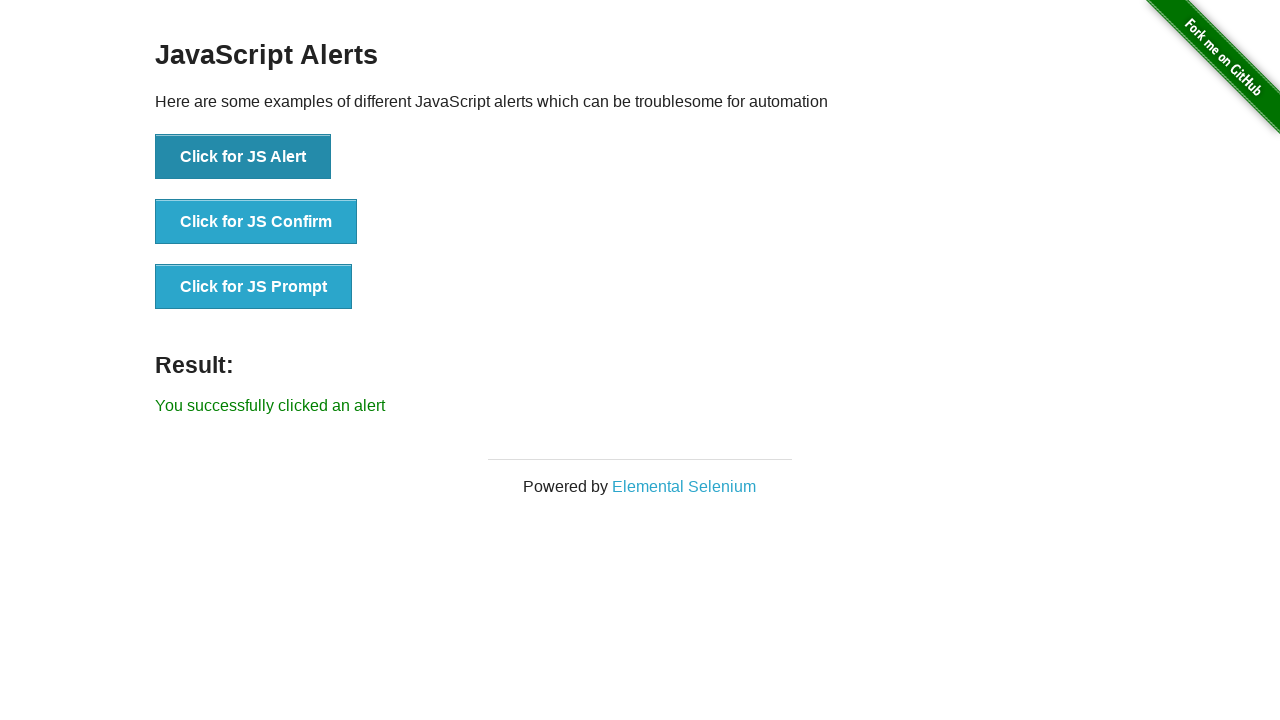

Result message element loaded
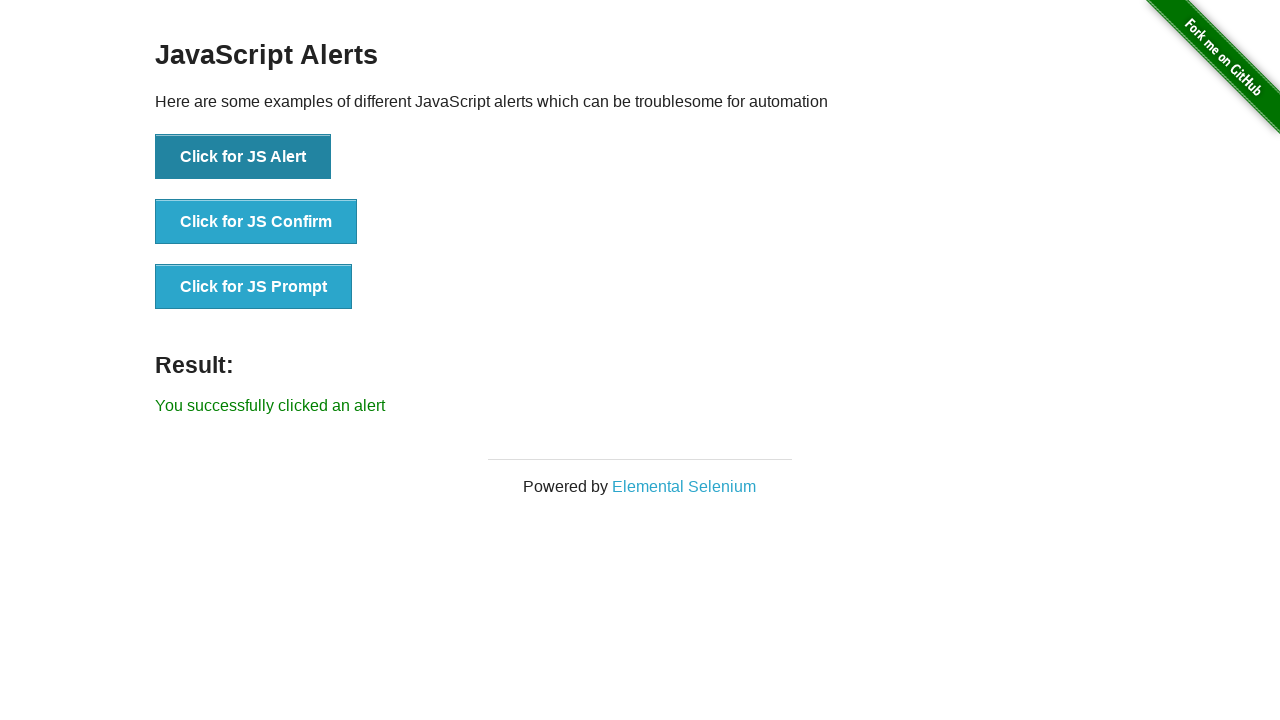

Verified result message displays 'You successfully clicked an alert'
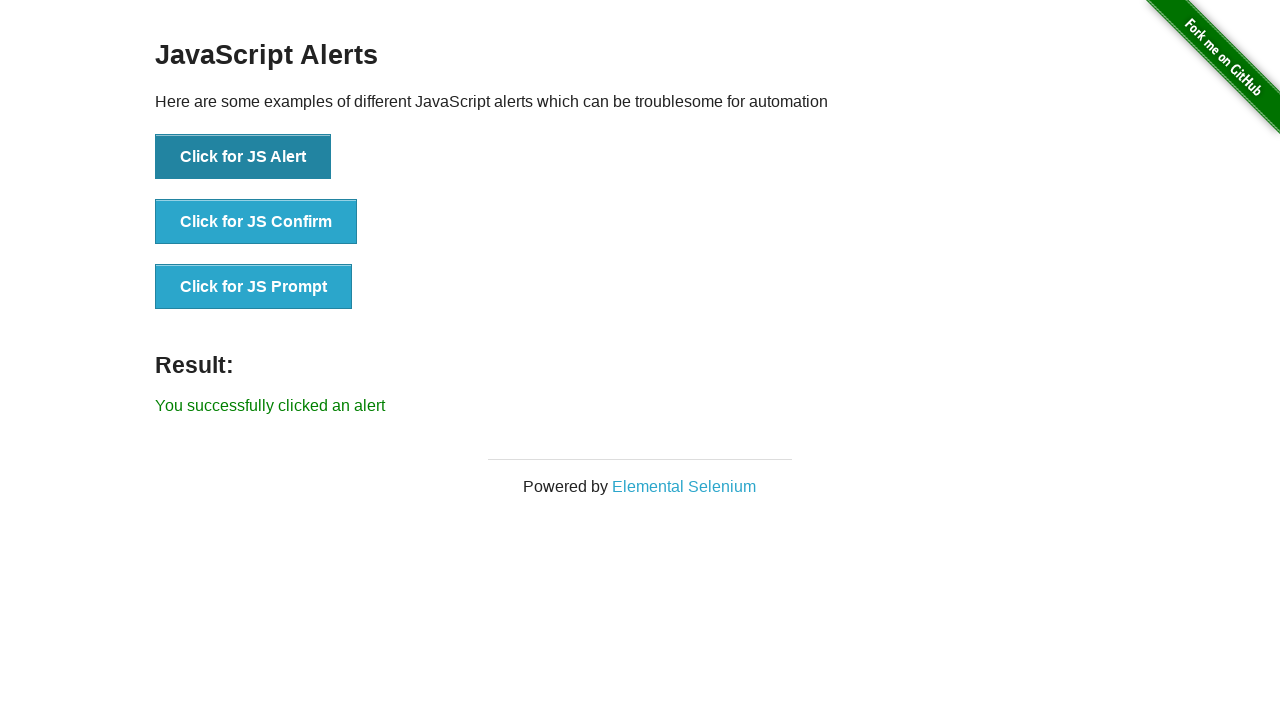

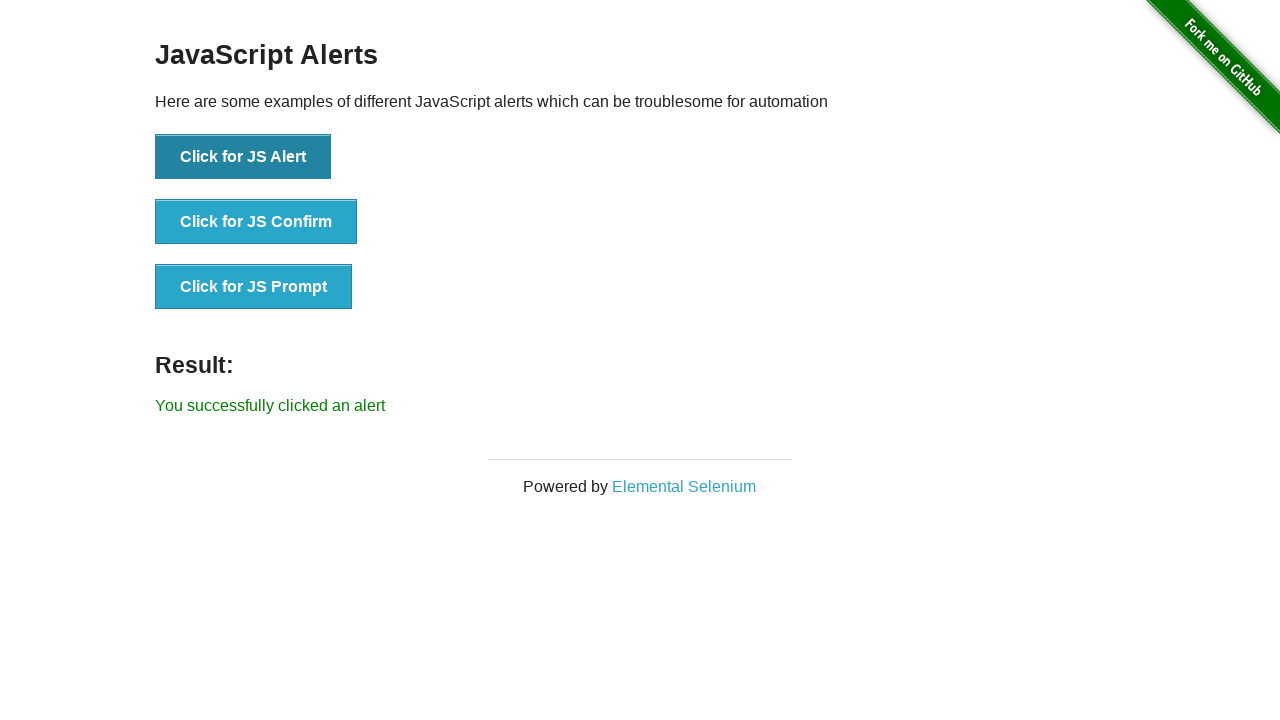